Tests triangle identifier with non-numeric input for side 1, verifying error message is displayed

Starting URL: https://testpages.eviltester.com/styled/apps/triangle/triangle001.html

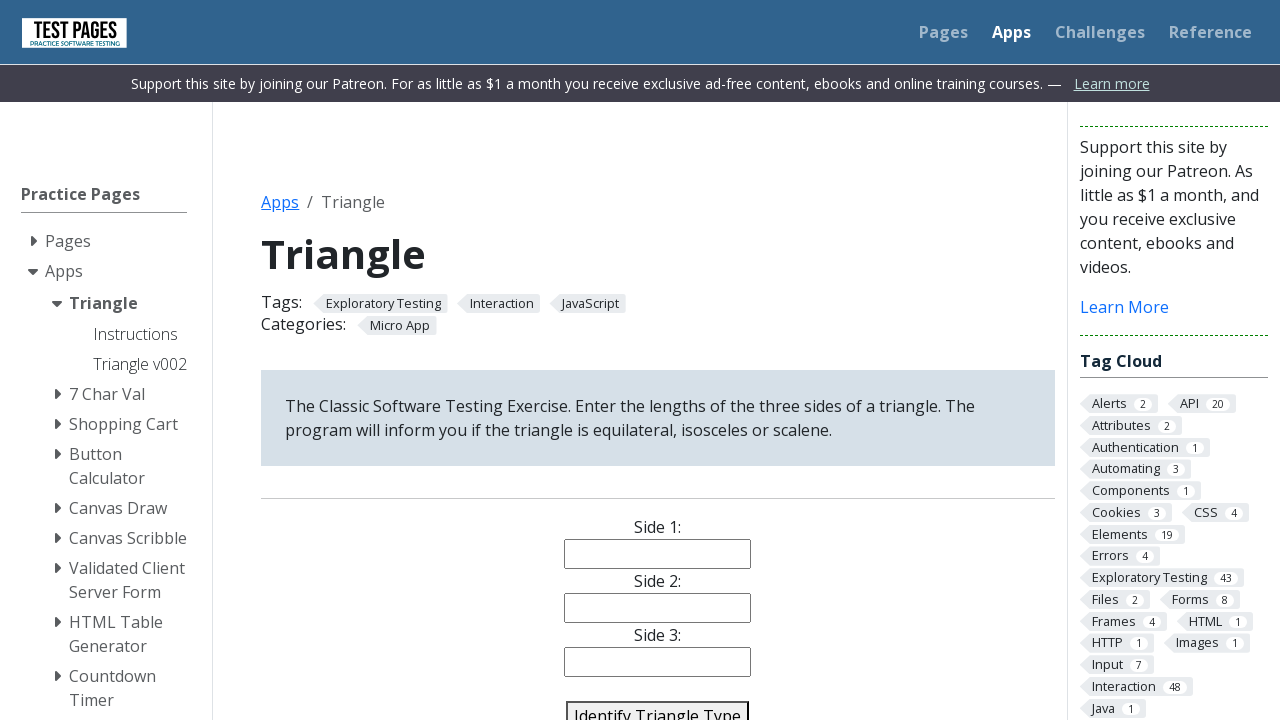

Navigated to triangle identifier application
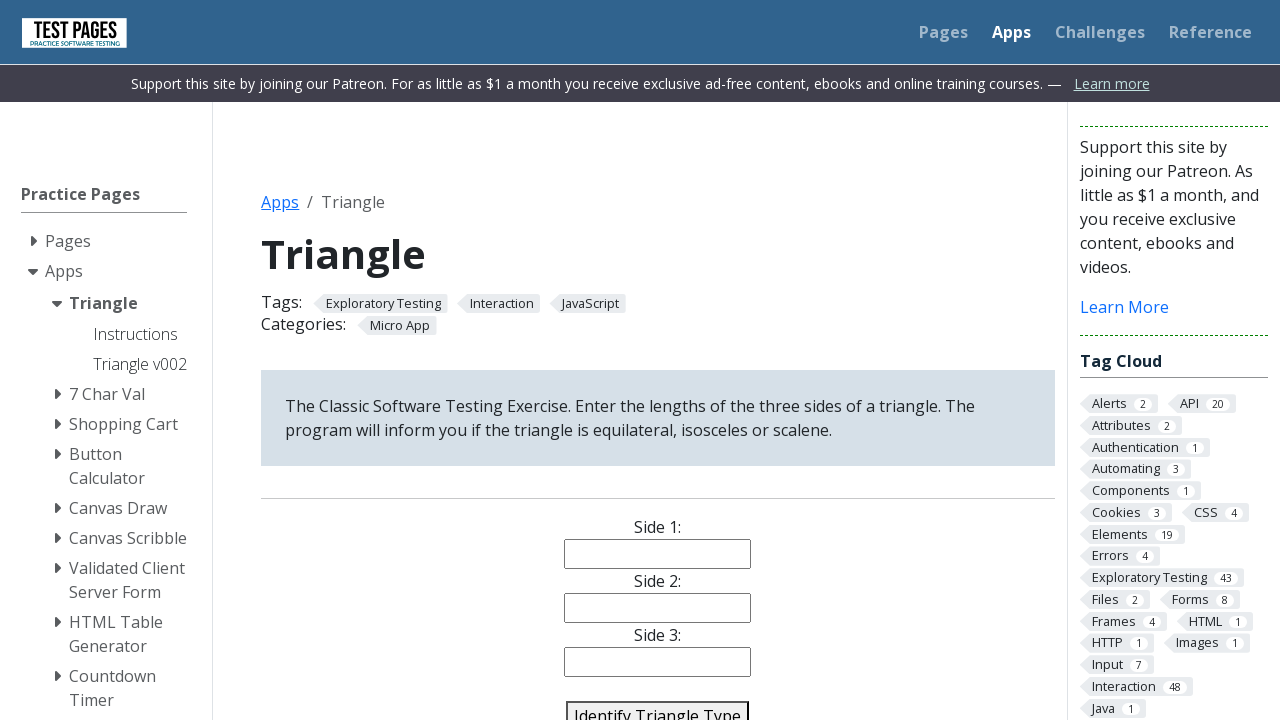

Filled side 1 with non-numeric value 'a' on #side1
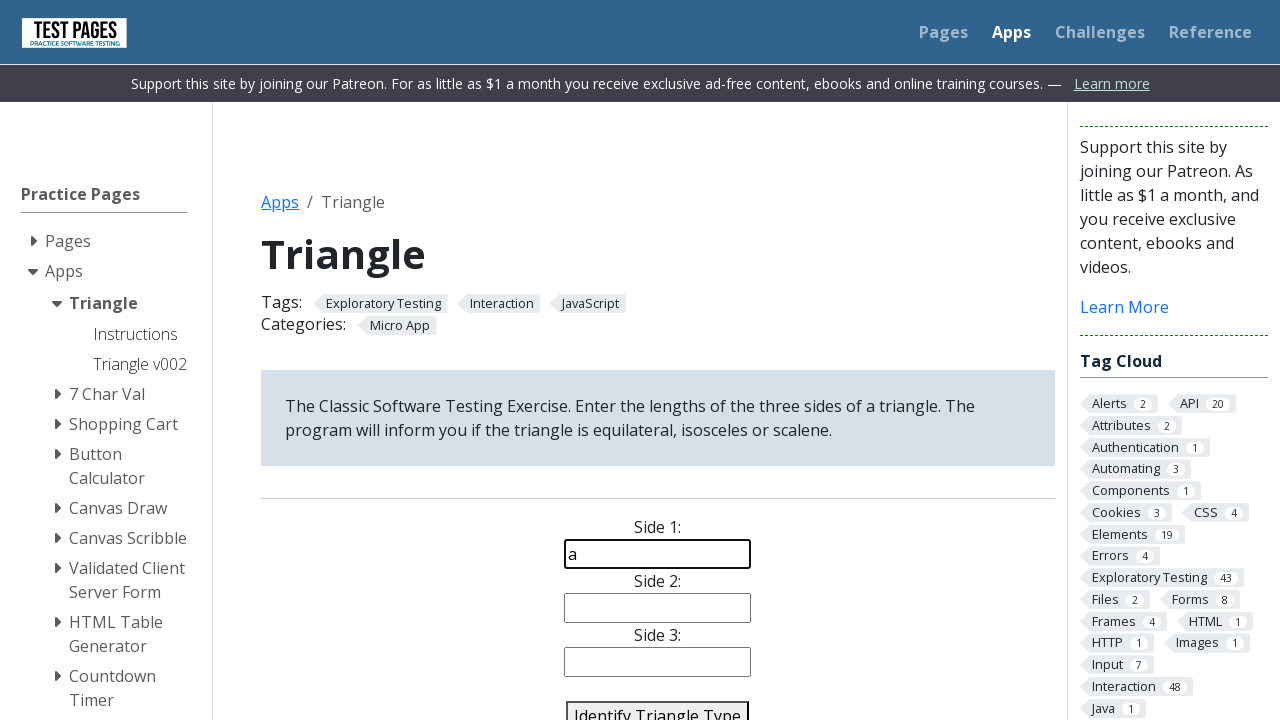

Filled side 2 with valid number '2' on #side2
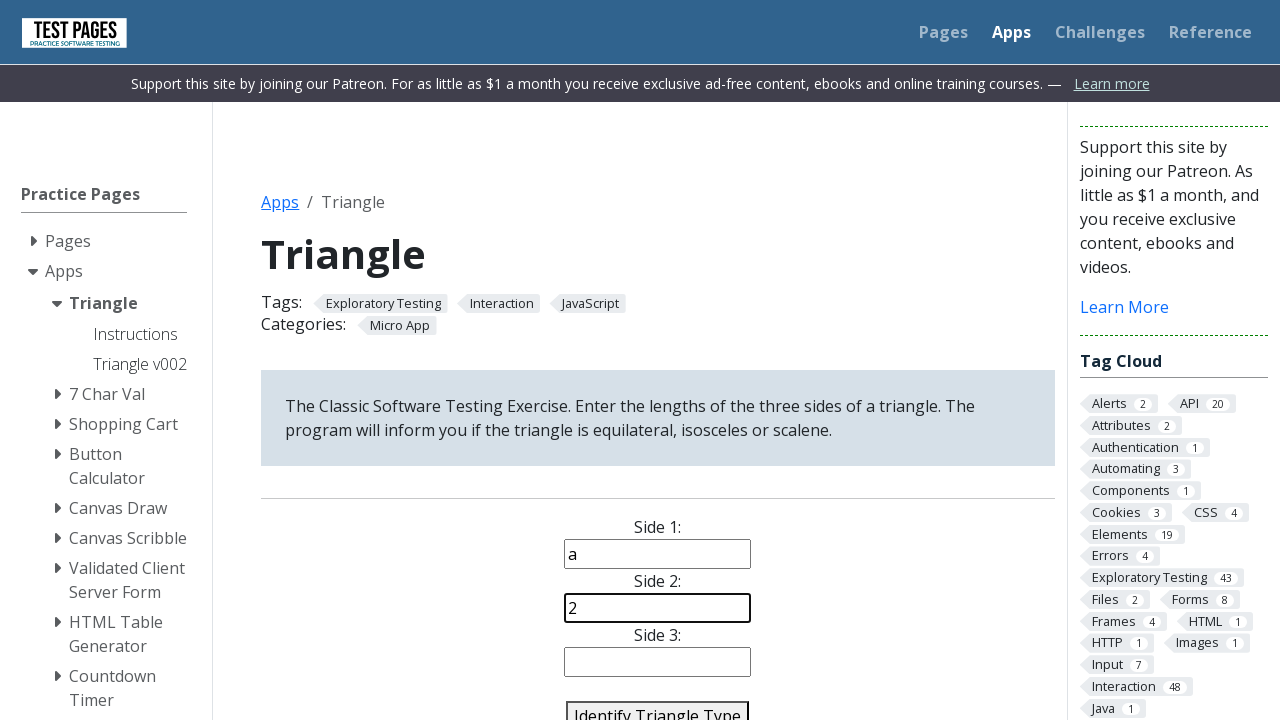

Filled side 3 with valid number '2' on #side3
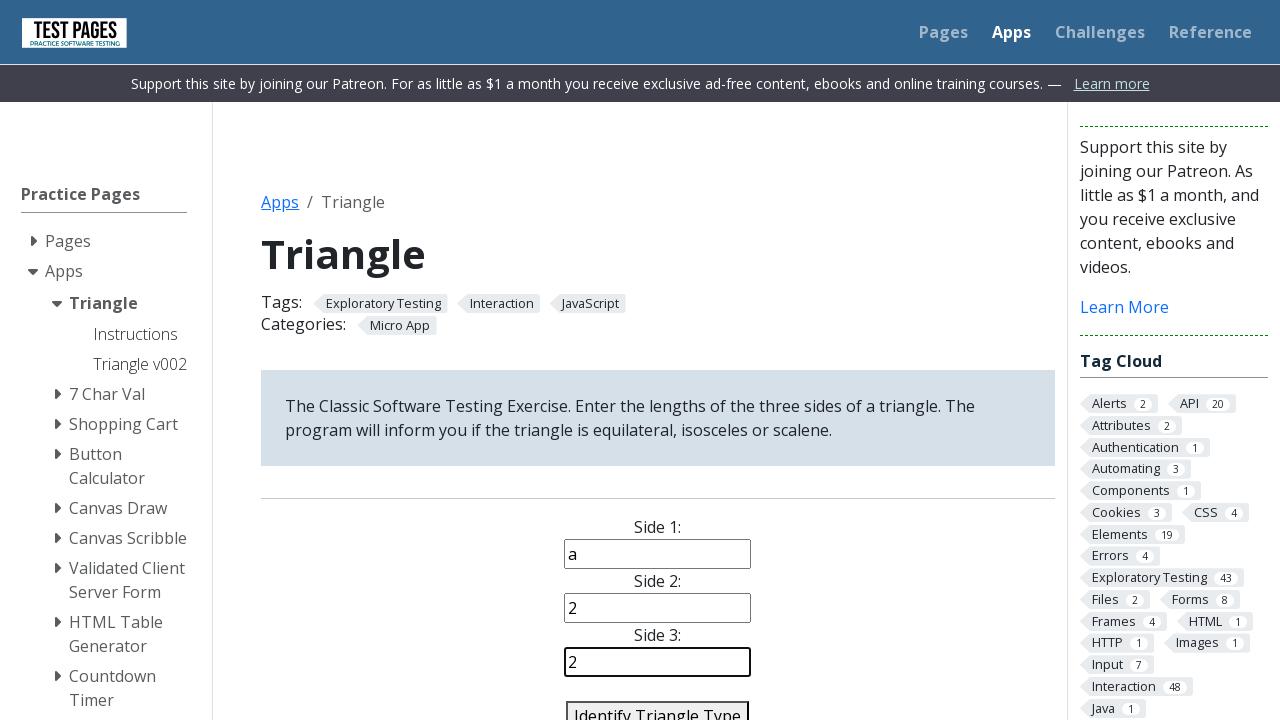

Clicked identify triangle button at (658, 705) on #identify-triangle-action
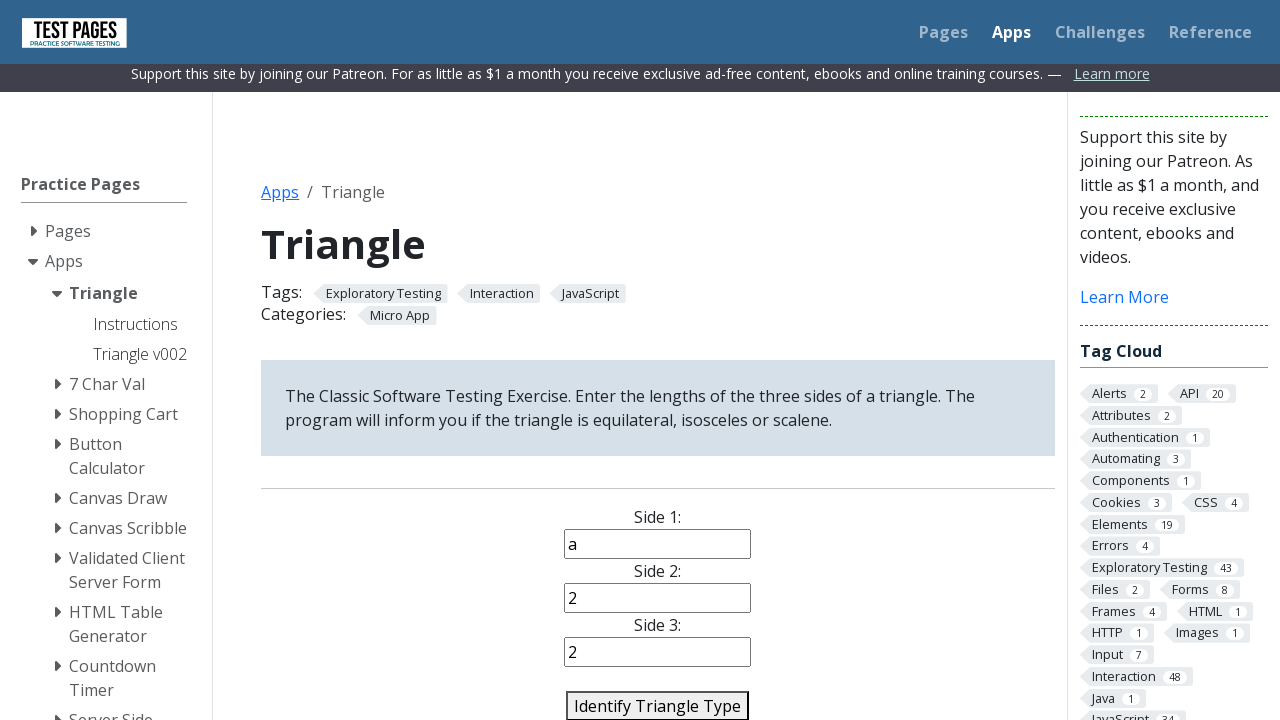

Triangle result element loaded
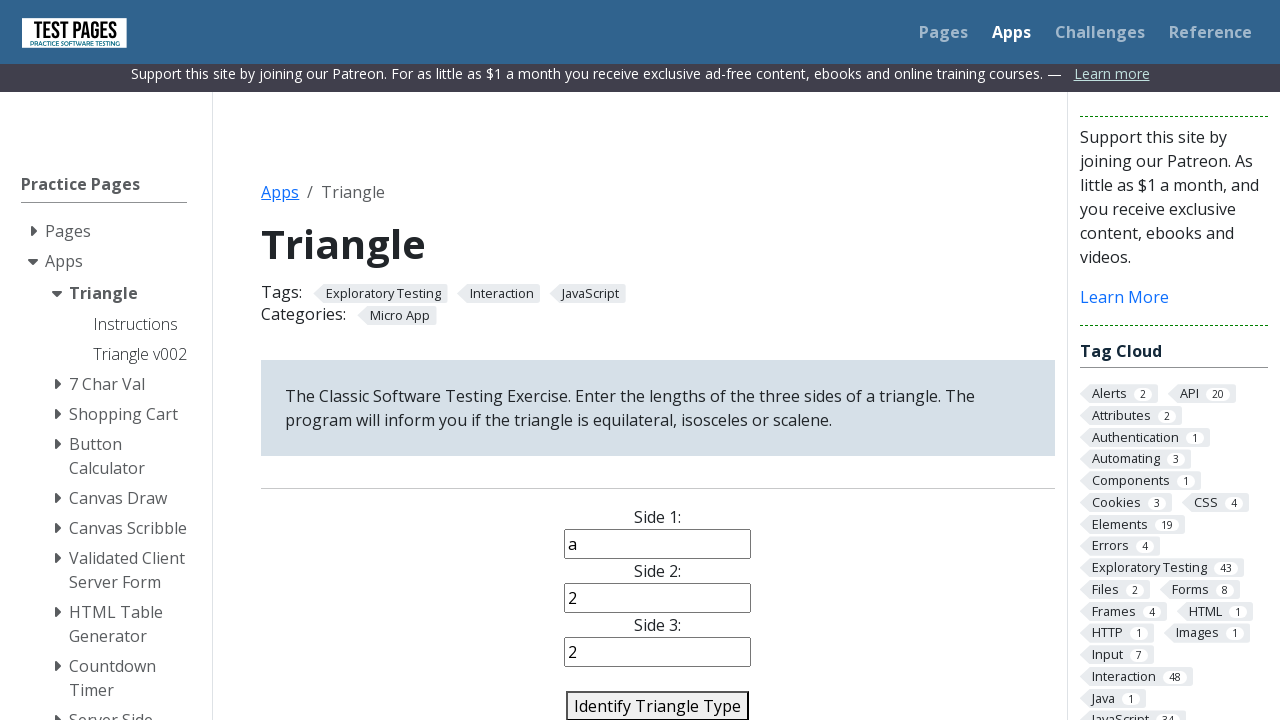

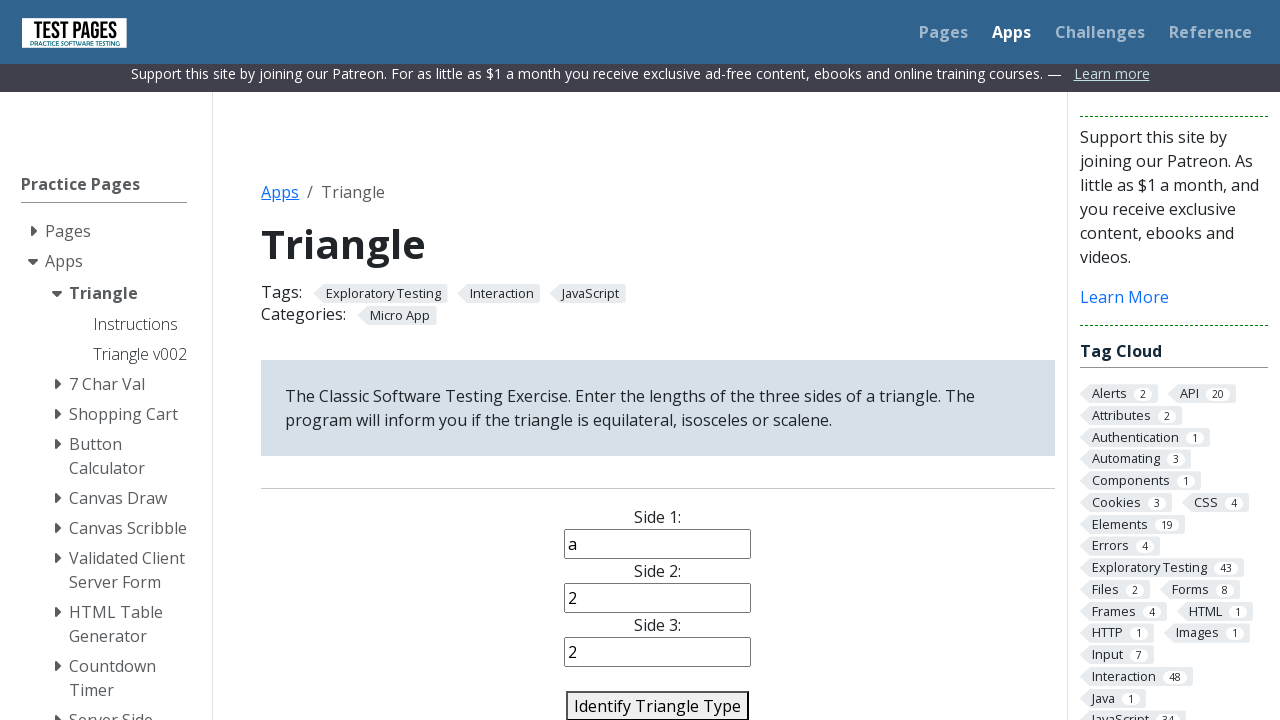